Fills and submits a Civeis (Civil) certificate request form for a natural person (Pessoa Fisica) on the São Paulo court system website

Starting URL: https://esaj.tjsp.jus.br/sco/abrirCadastro.do

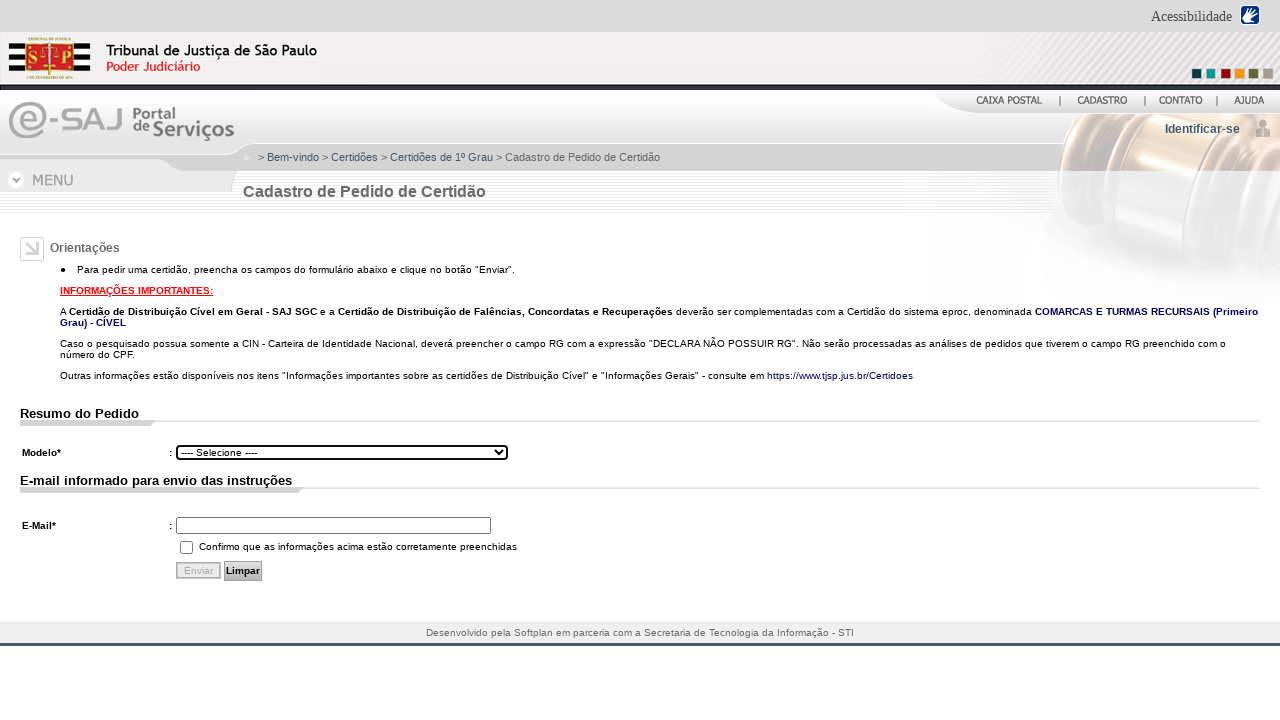

Selected Civeis document type (index 4) on #cdModelo
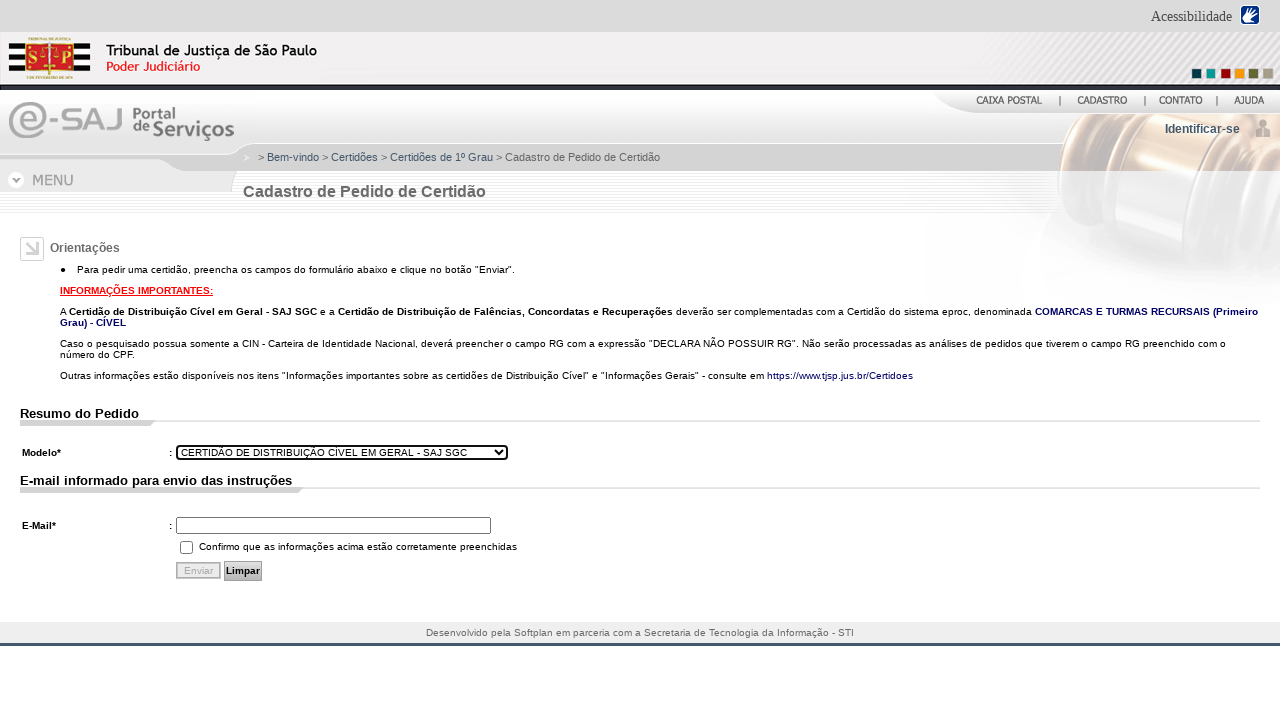

Waited 2 seconds for page to load
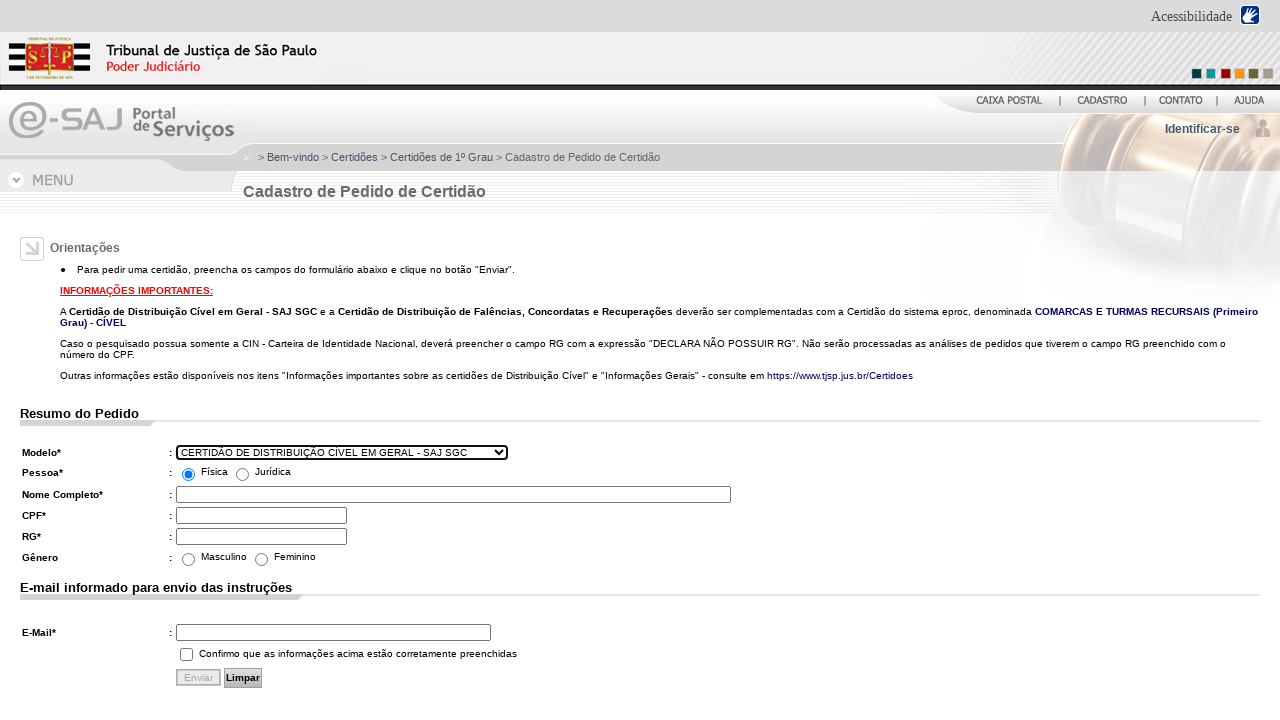

Selected Natural Person (Pessoa Fisica) option at (188, 474) on #tpPessoaF
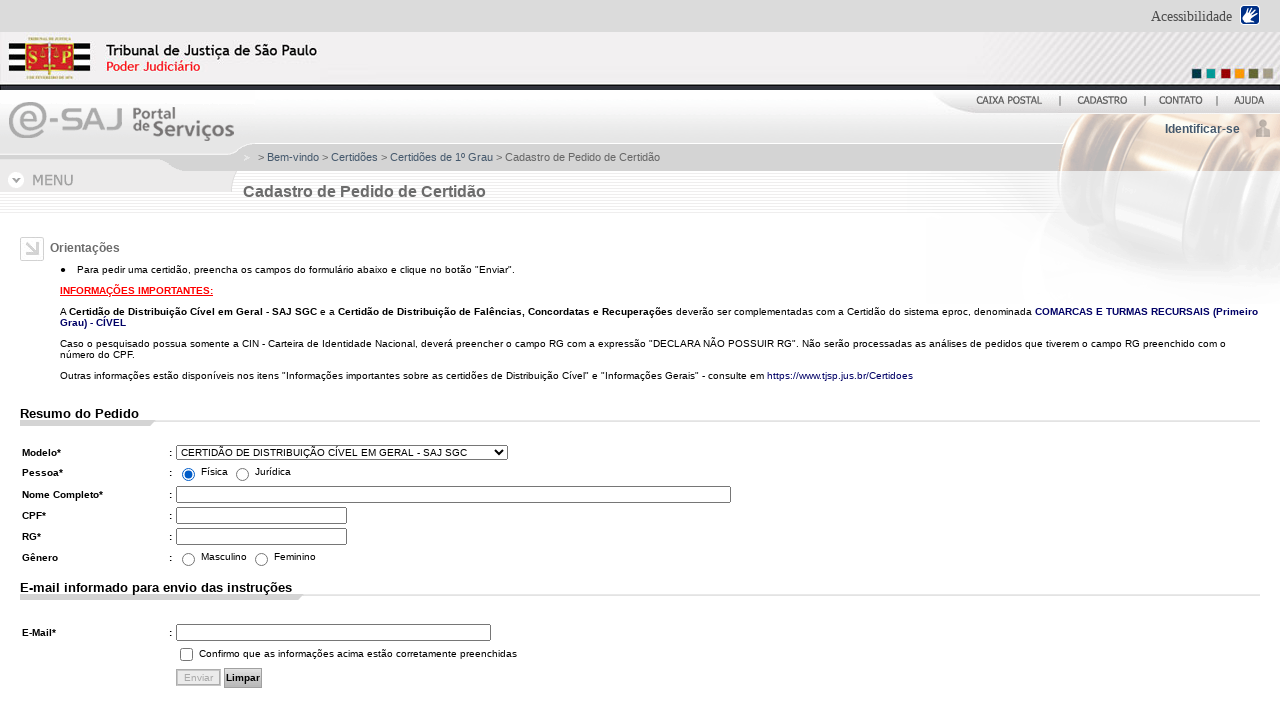

Selected Male gender at (188, 559) on xpath=/html/body/table[4]/tbody/tr/td/form/div[1]/table[2]/tbody/tr[8]/td[2]/tab
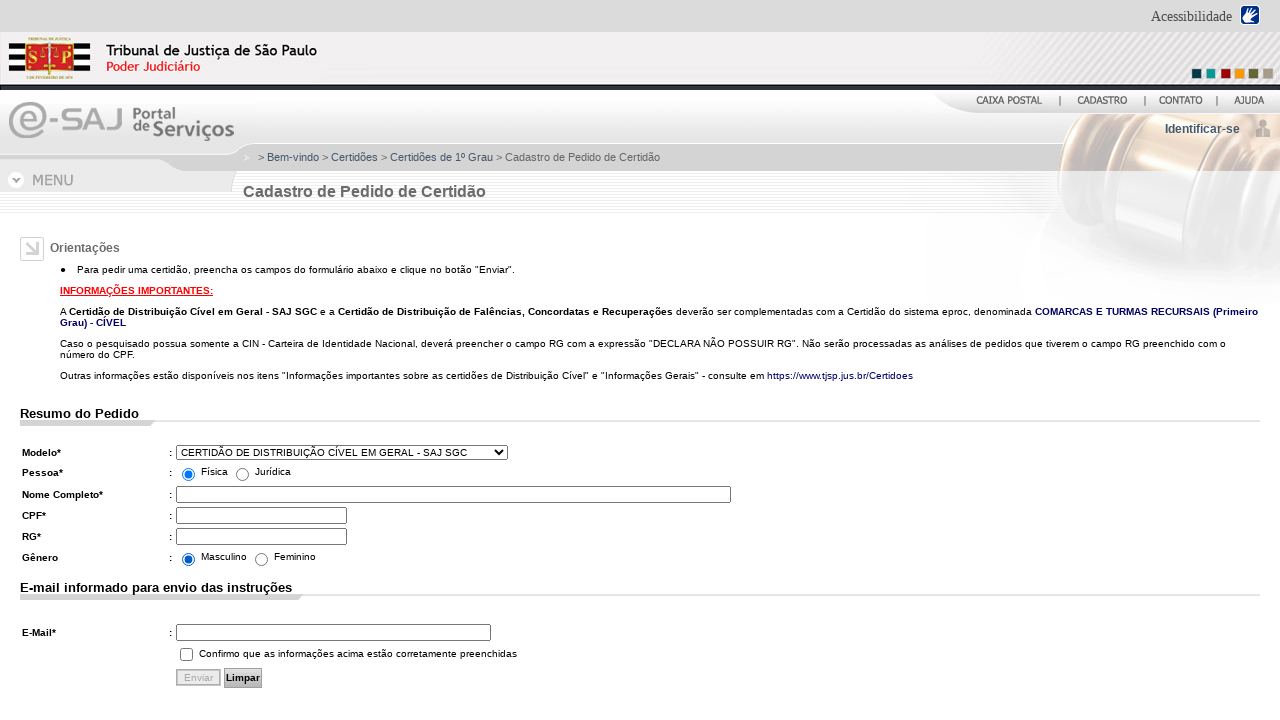

Filled name field with 'João Carlos Silva' on #nmCadastroF
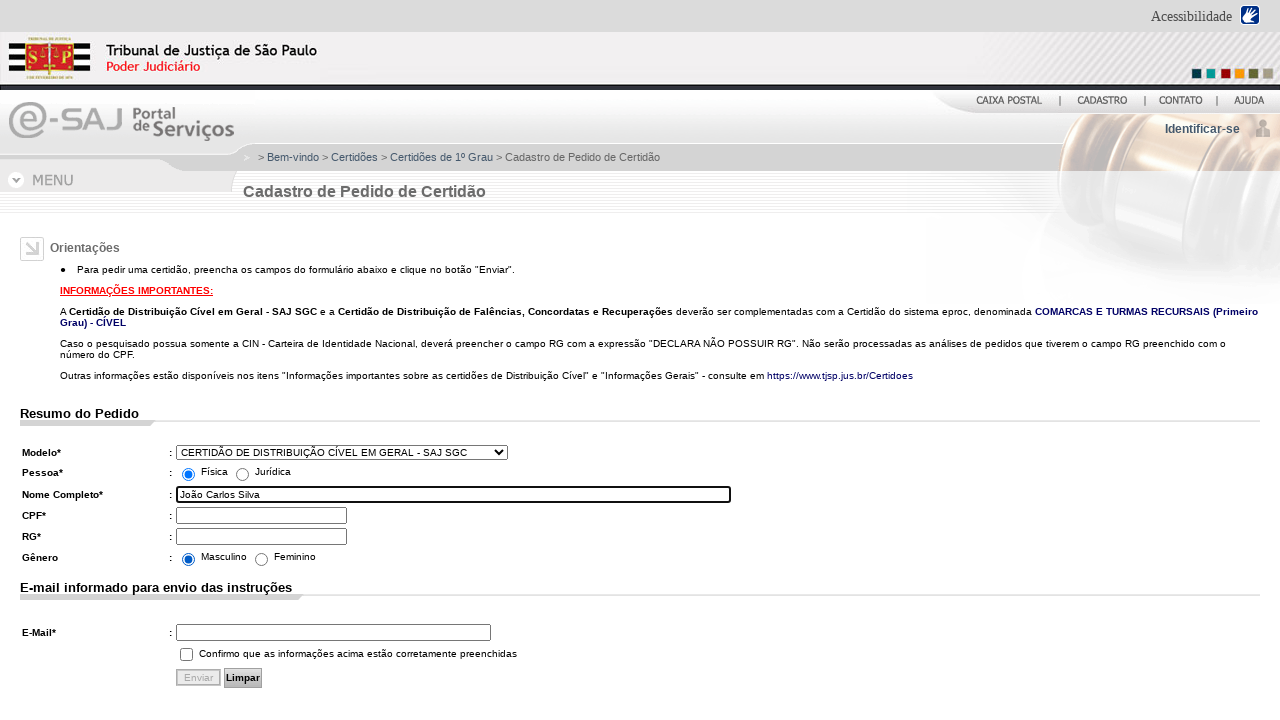

Filled RG field with '45678901-2' on #identity\.nuRgFormatado
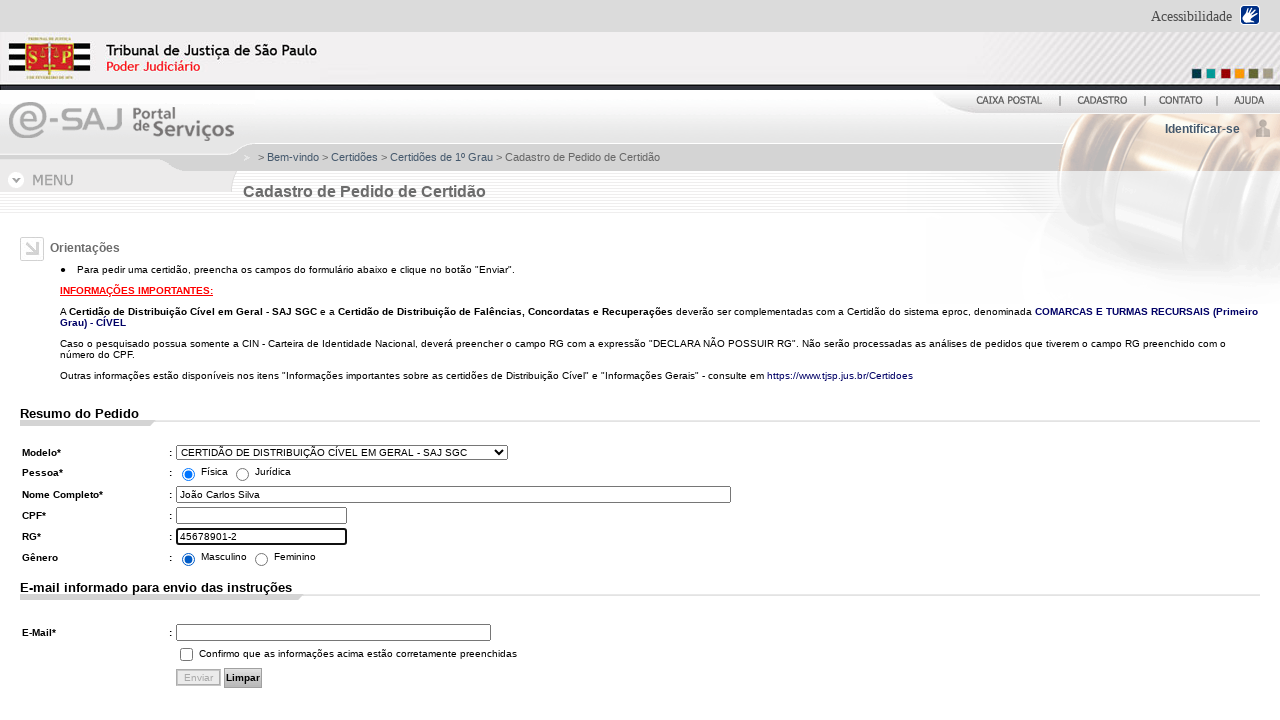

Filled CPF field with '987.654.321-00' on #identity\.nuCpfFormatado
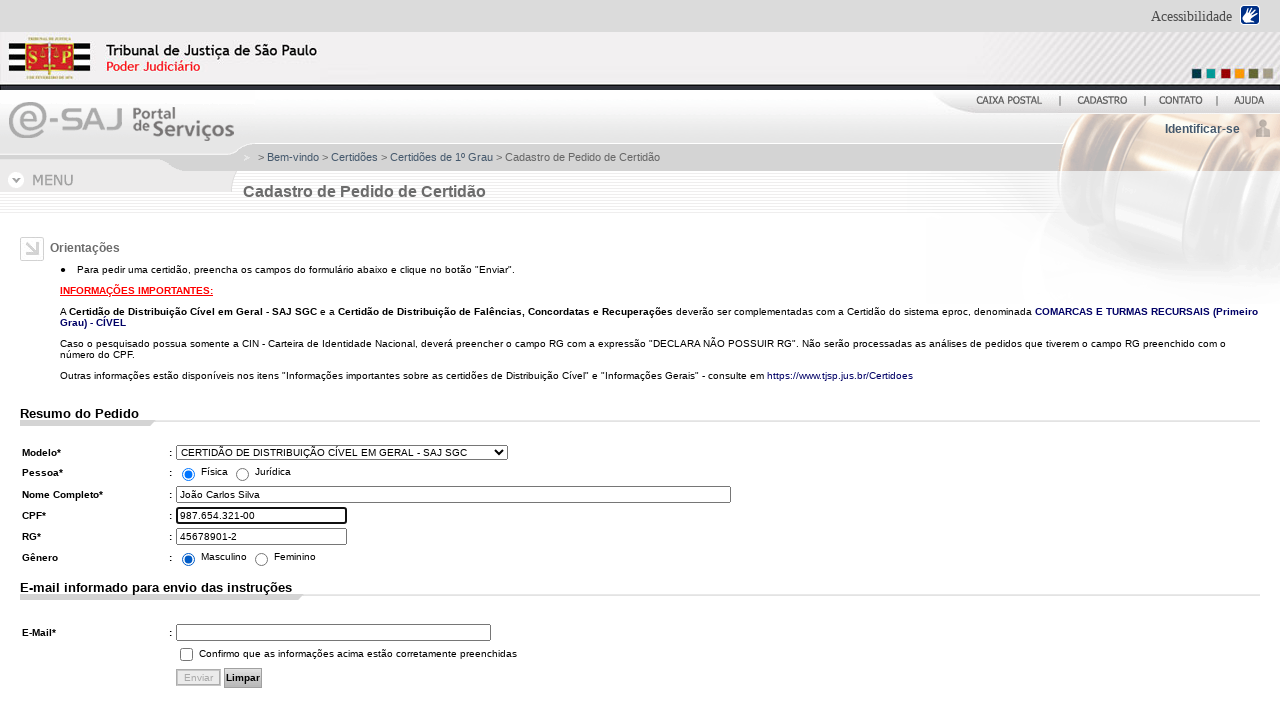

Filled email field with 'joao.silva@email.com.br' on #identity\.solicitante\.deEmail
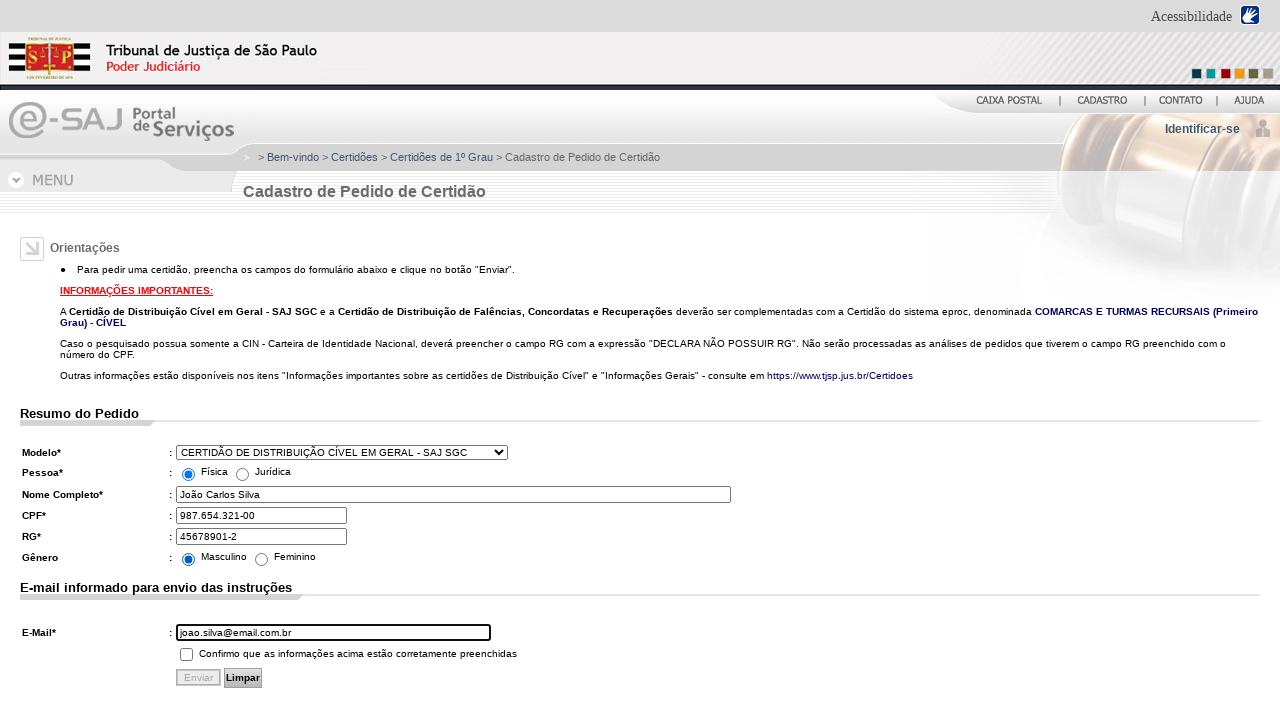

Checked confirmation checkbox at (186, 654) on #confirmacaoInformacoes
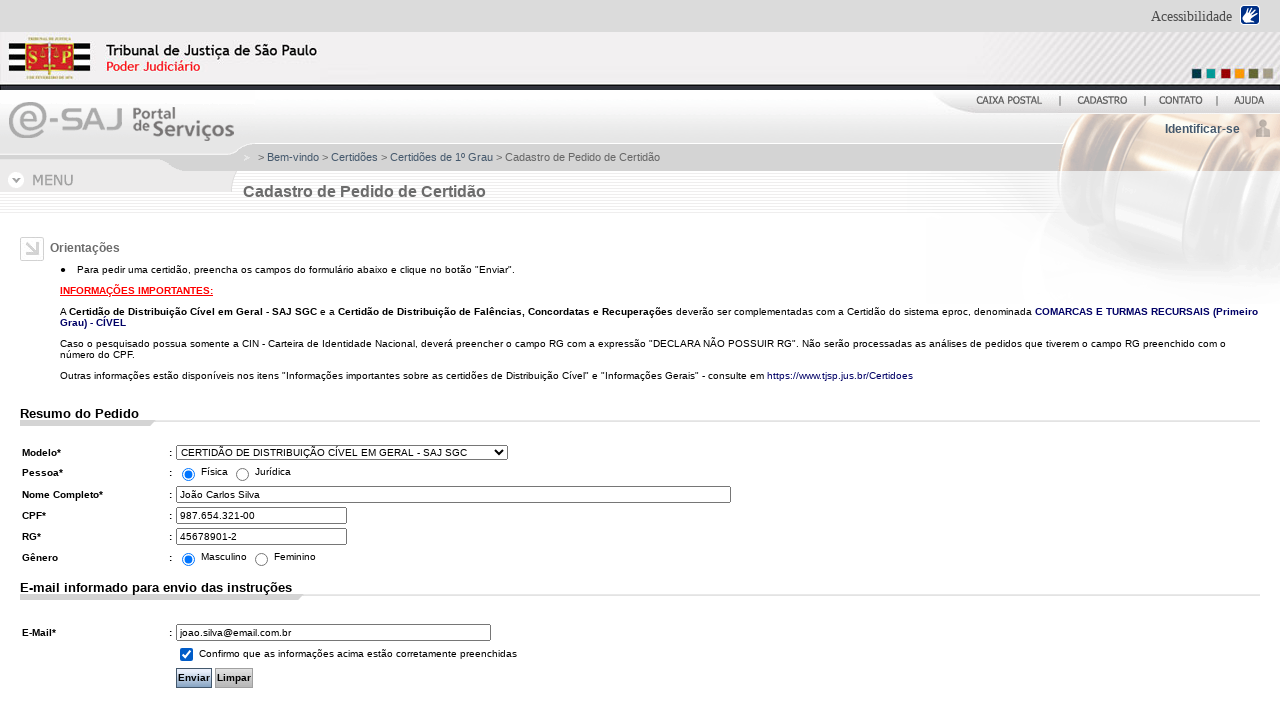

Clicked submit button to send form at (194, 678) on #pbEnviar
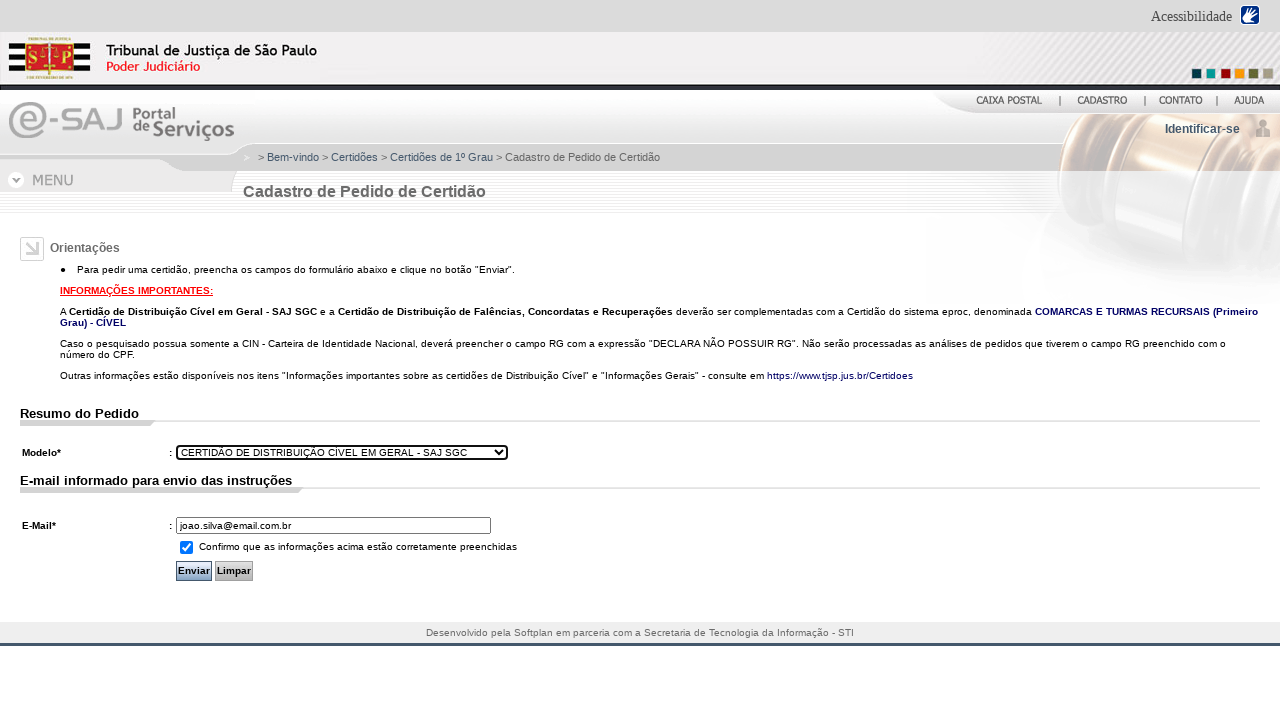

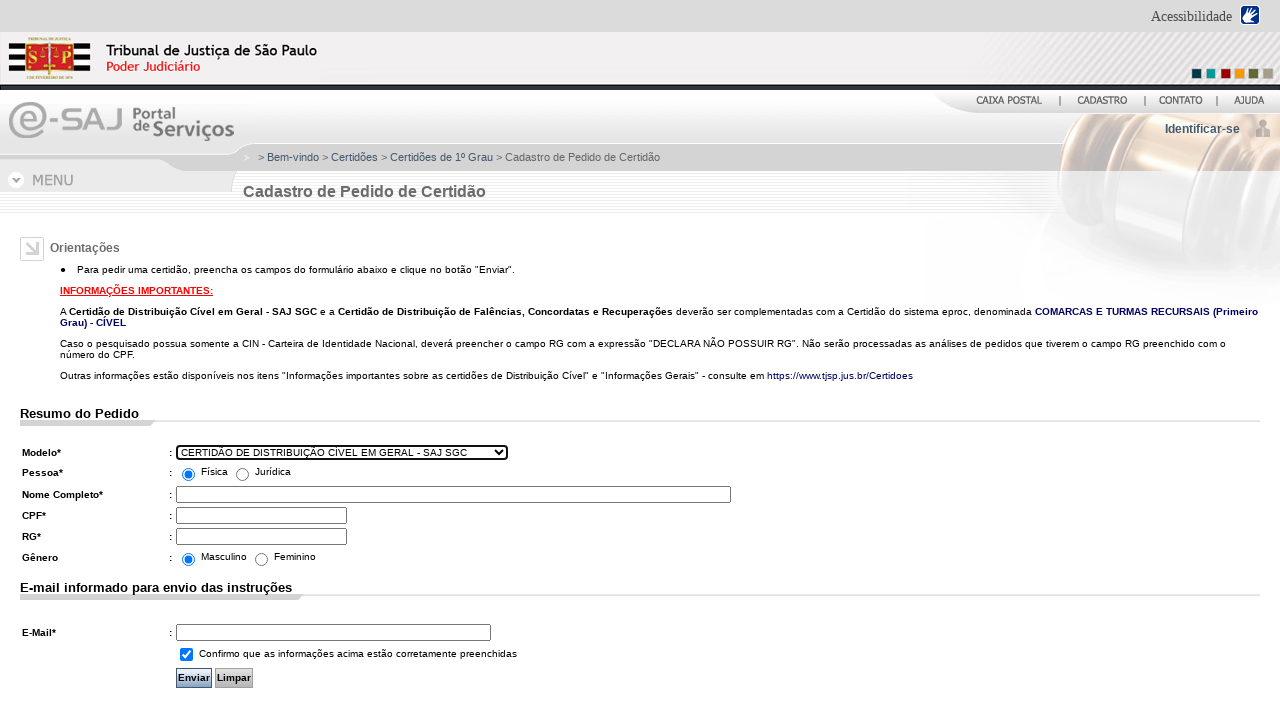